Tests handling of a JavaScript confirm dialog by clicking a button, accepting the confirm dialog, and verifying the result

Starting URL: http://the-internet.herokuapp.com/javascript_alerts

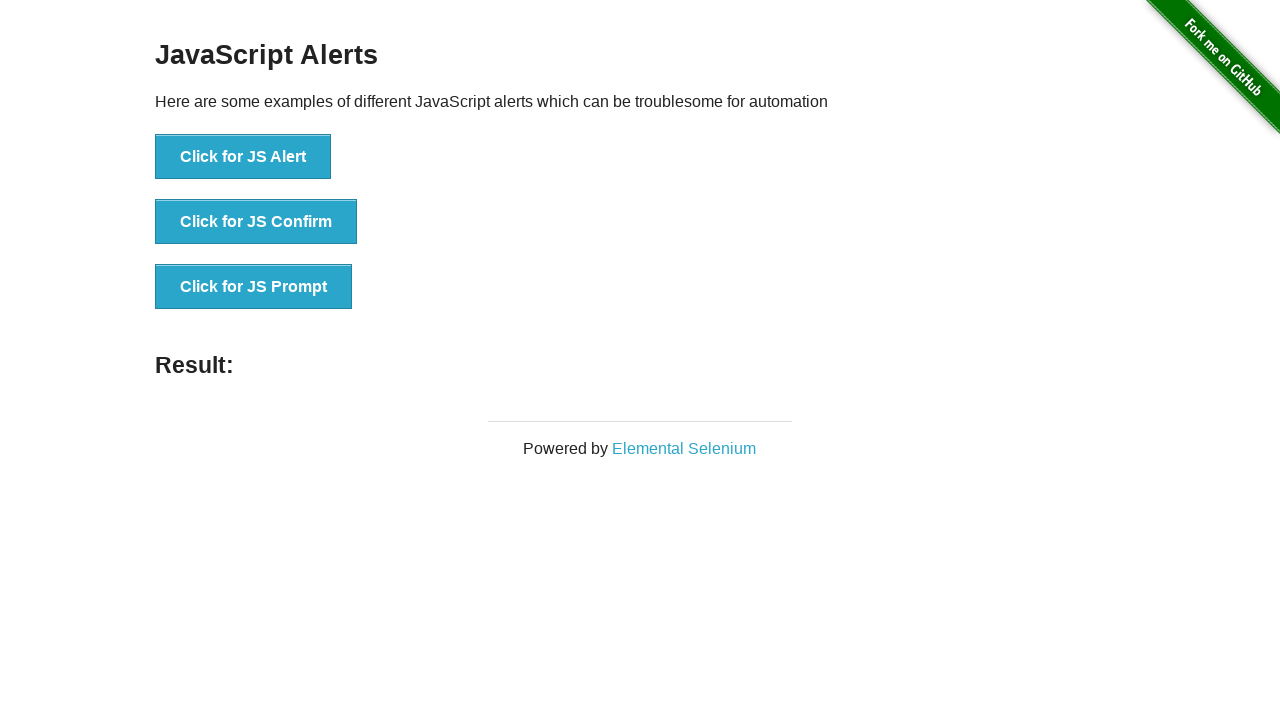

Set up dialog handler to accept confirm dialogs
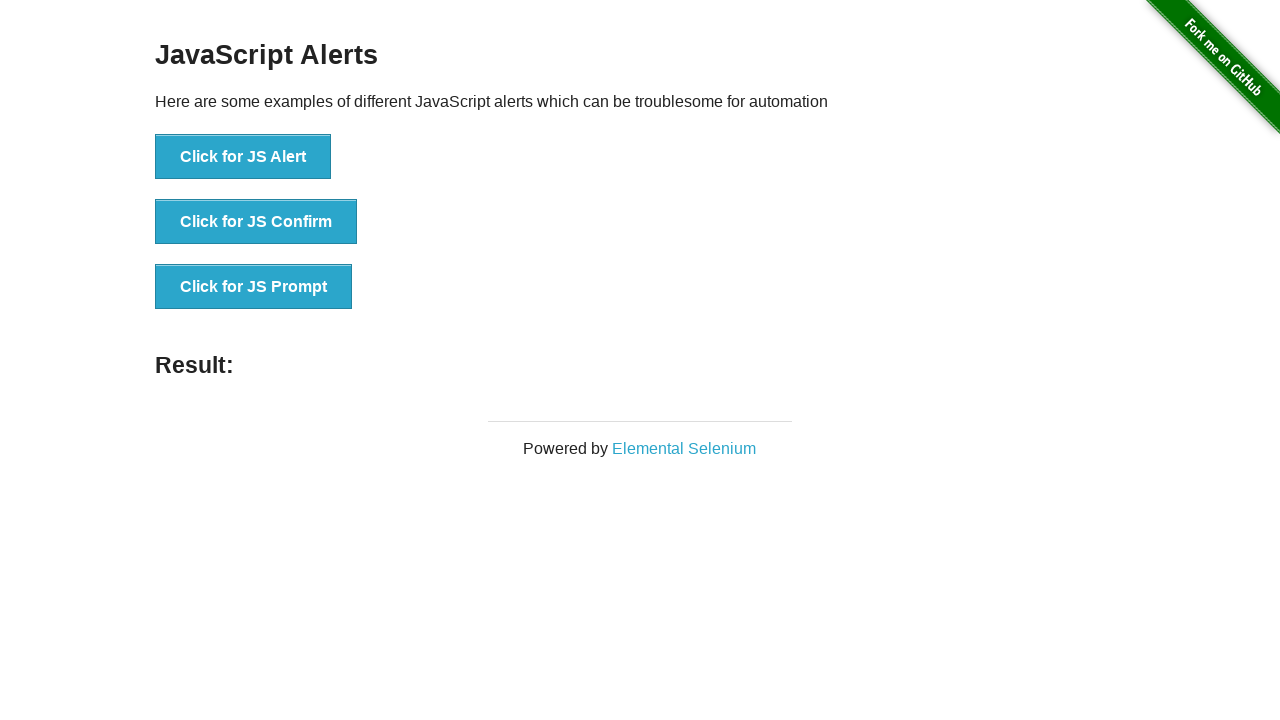

Clicked 'Click for JS Confirm' button to trigger JavaScript confirm dialog at (256, 222) on xpath=//button[contains(text(),'Click for JS Confirm')]
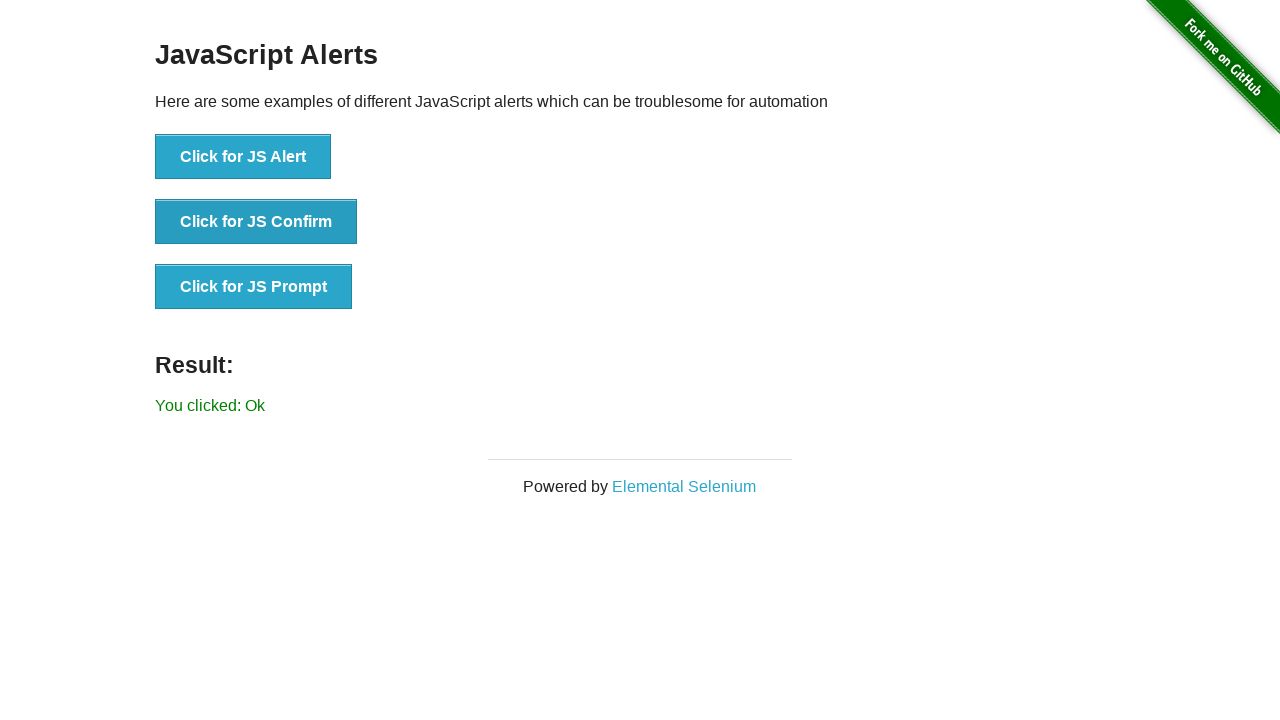

Confirm dialog was accepted and result text appeared on page
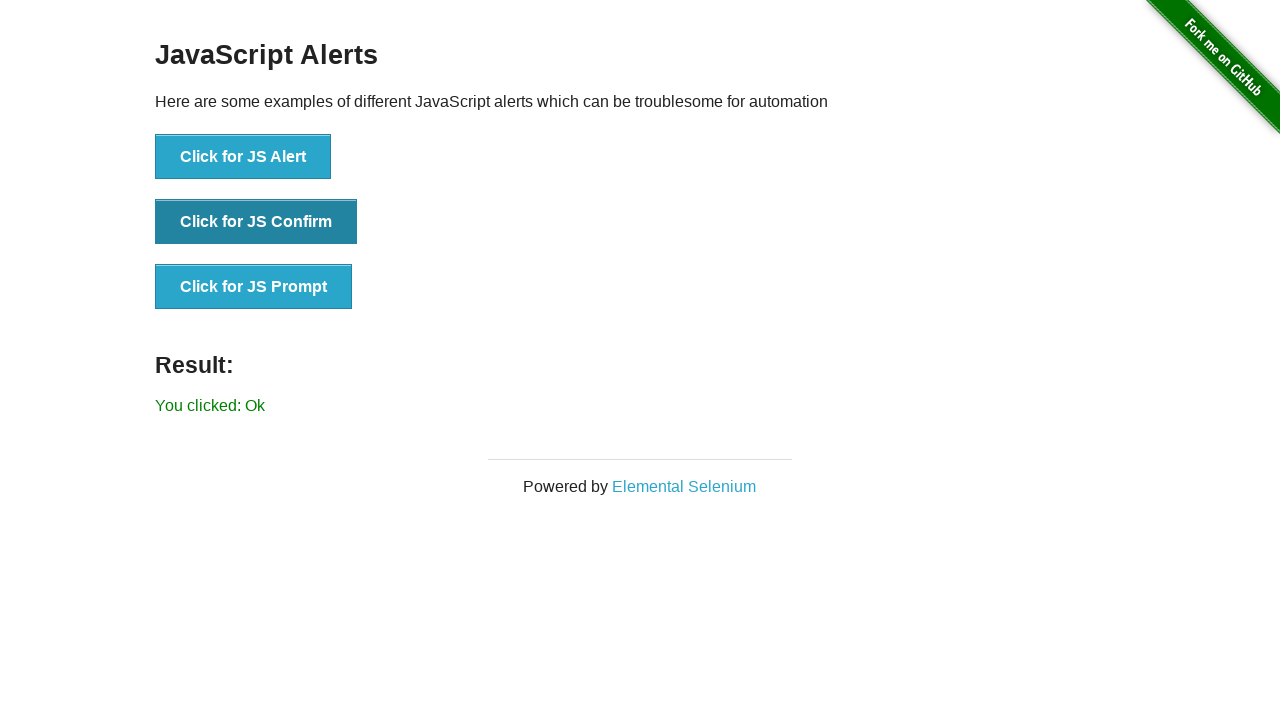

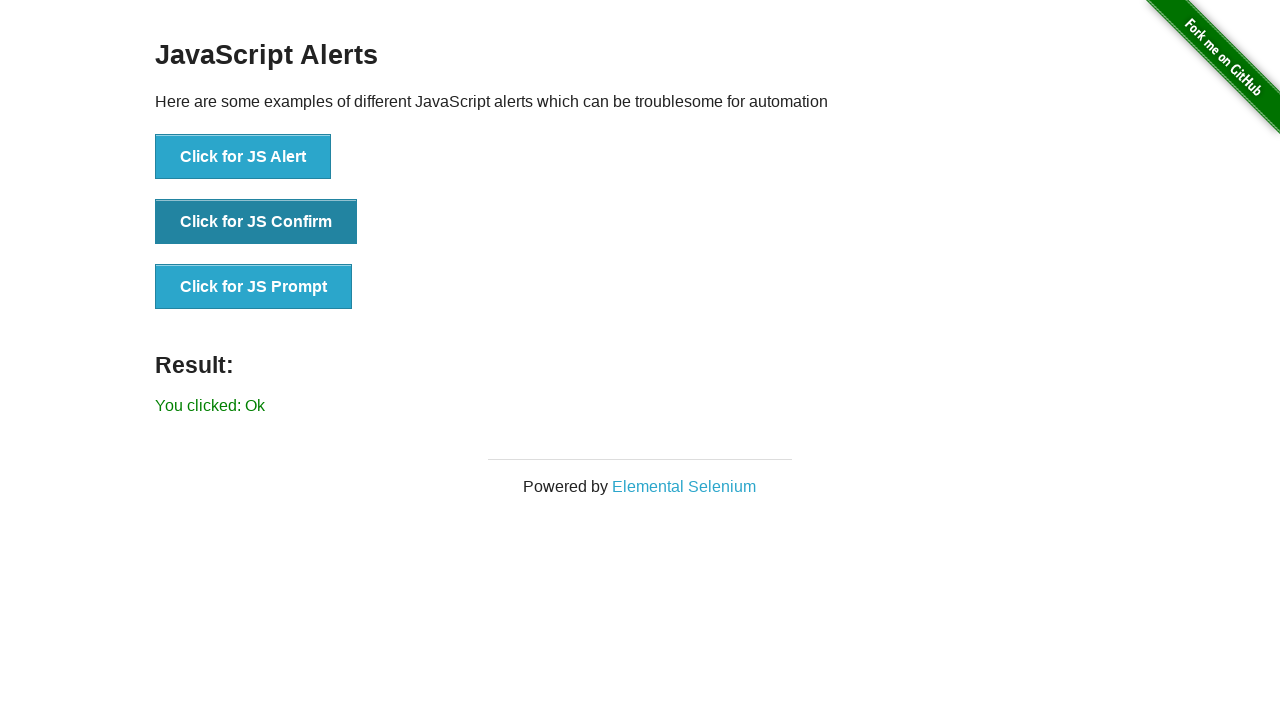